Tests drag and drop slider functionality by navigating to the slider demo page, adjusting a slider to a target value, and validating the displayed value.

Starting URL: https://www.lambdatest.com/selenium-playground

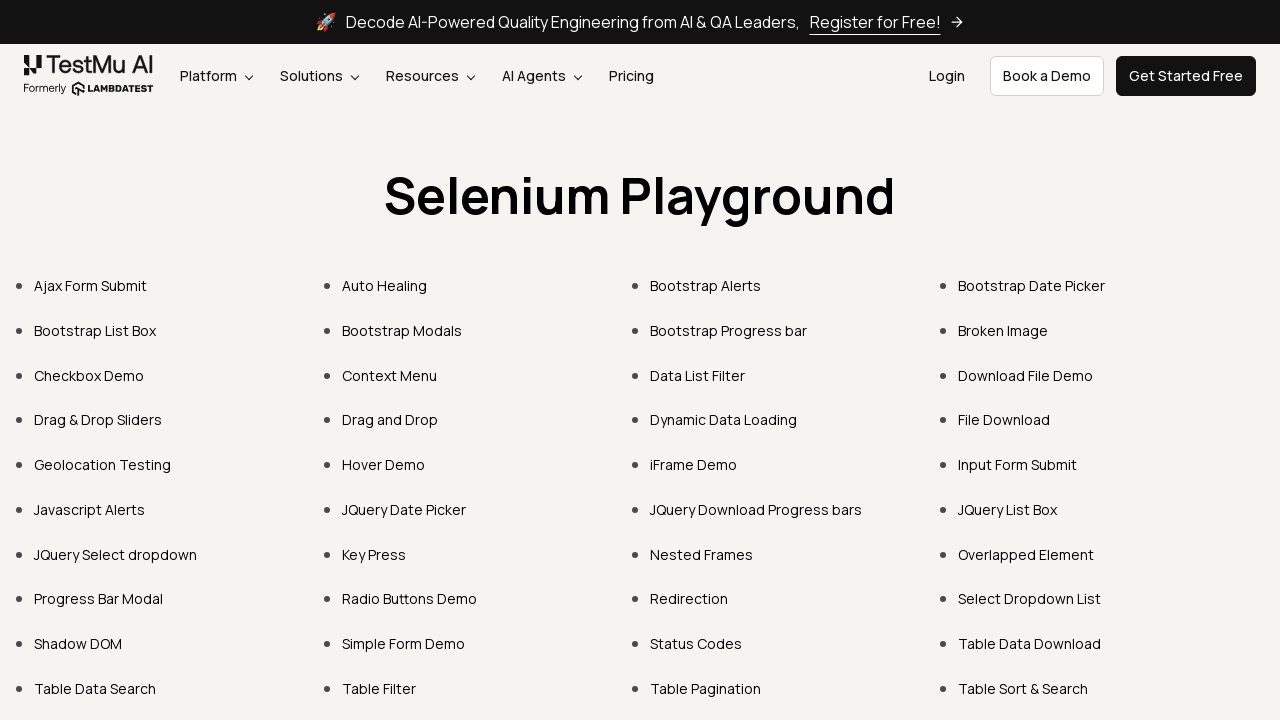

Clicked on 'Drag & Drop Sliders' link at (98, 420) on text=Drag & Drop Sliders
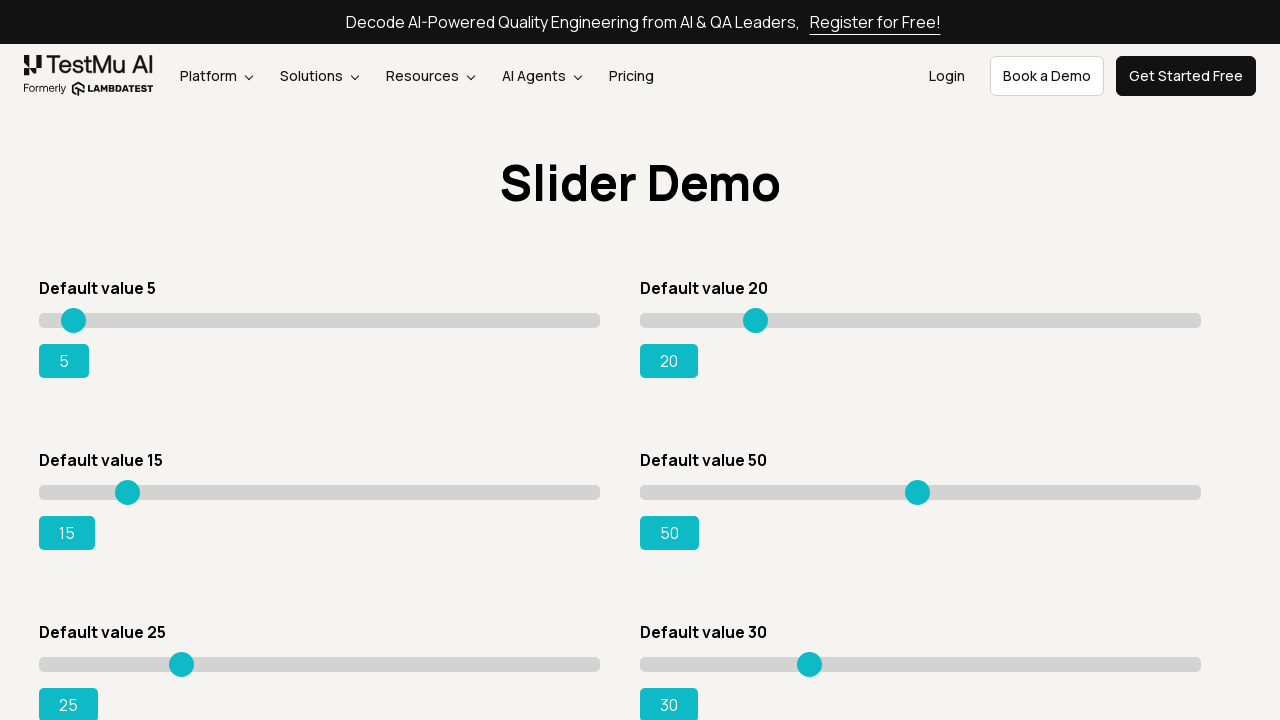

Slider page loaded and range input element found
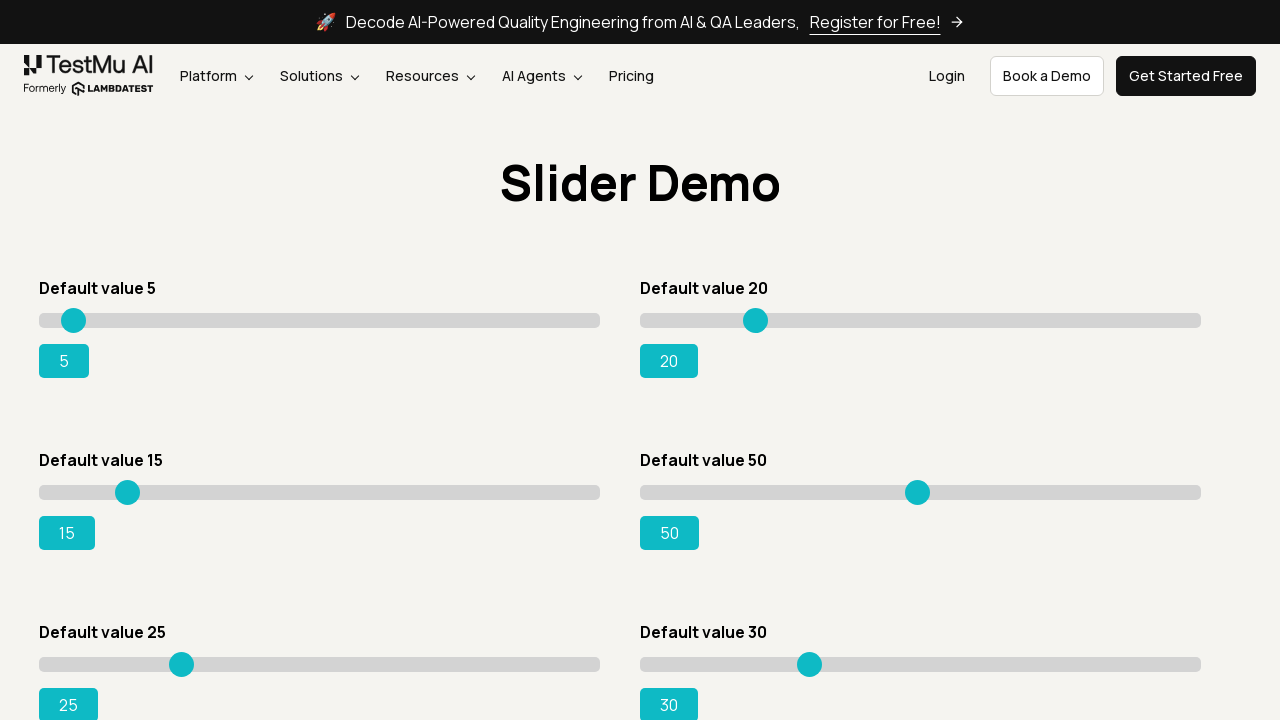

Located slider element with initial value of 15
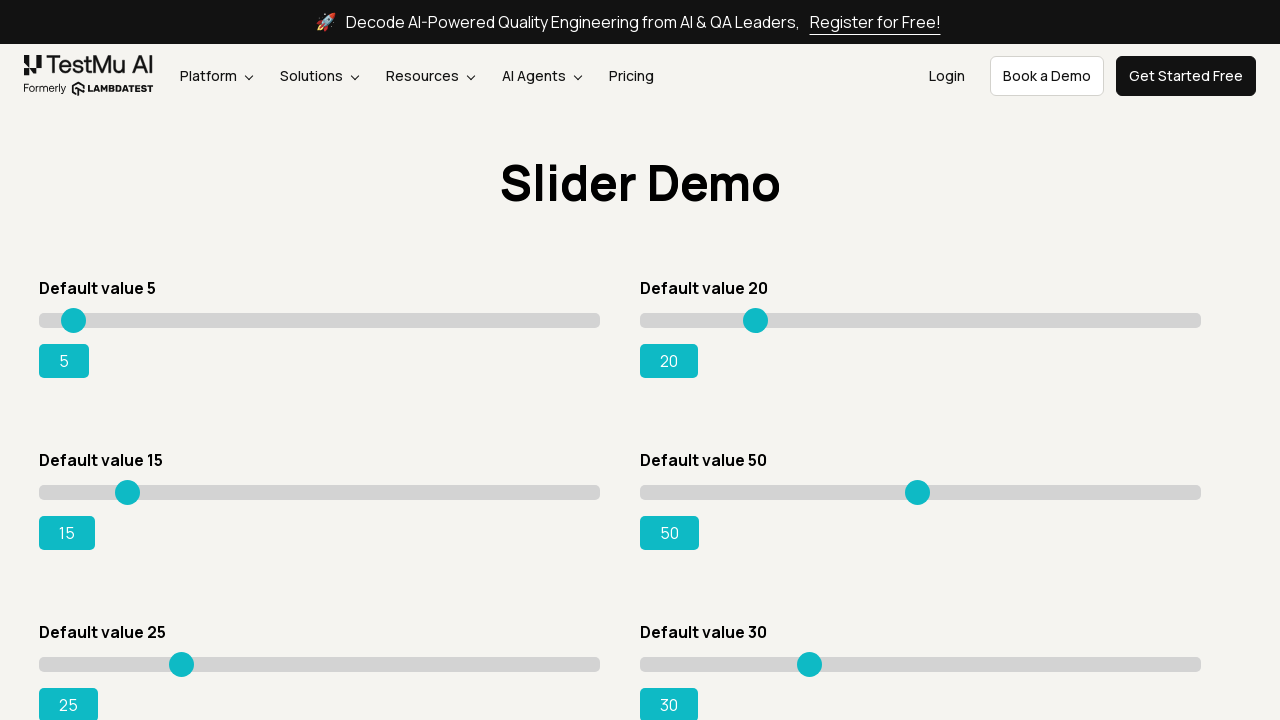

Retrieved bounding box coordinates of slider element
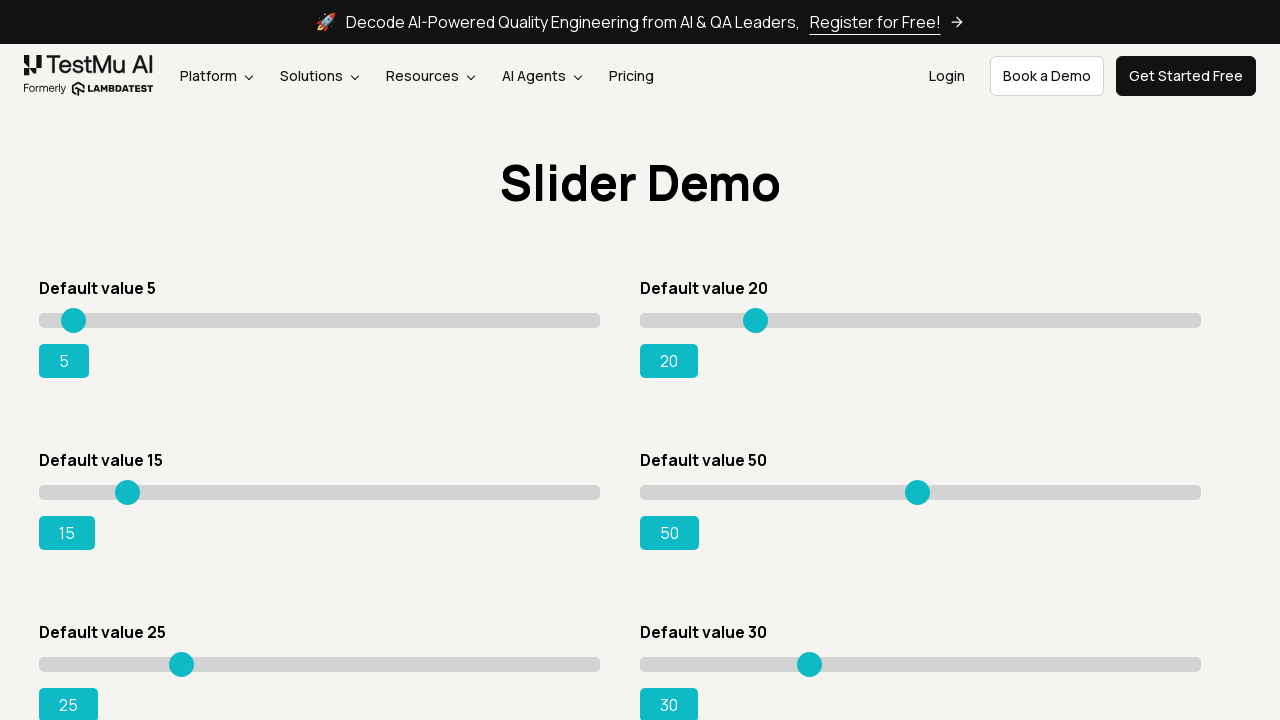

Calculated target position for slider value 95
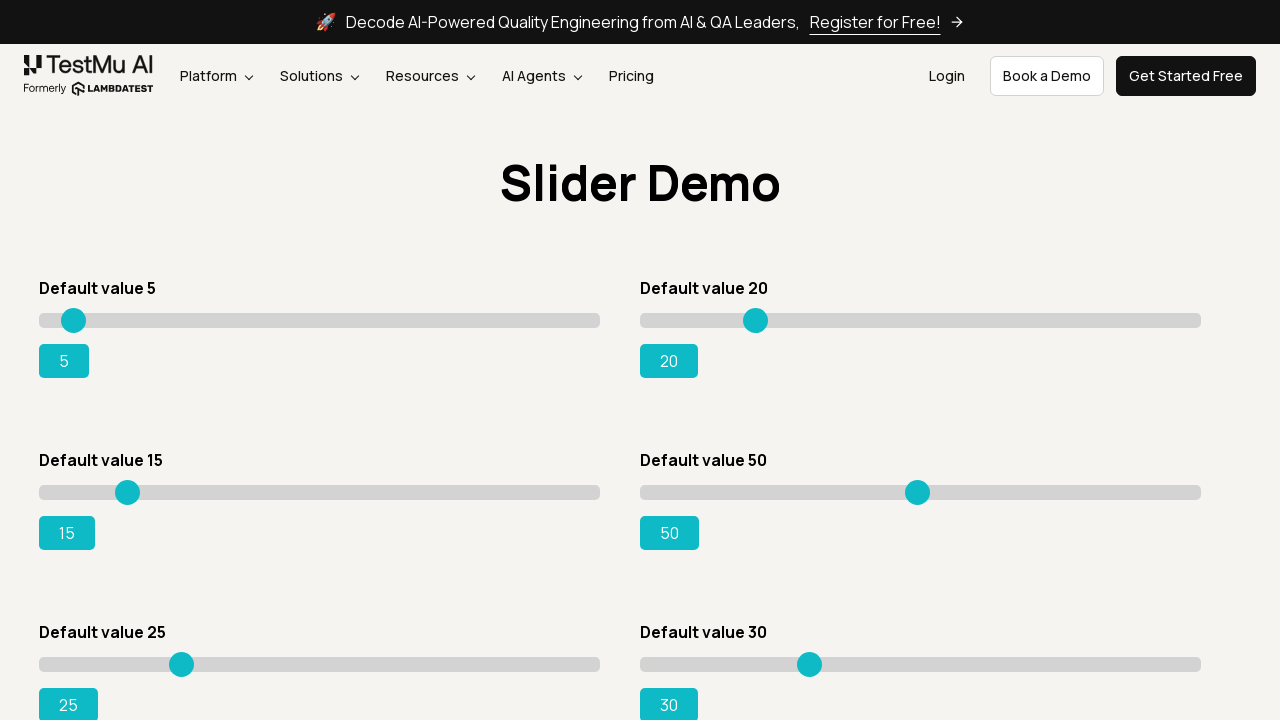

Clicked on slider element at (320, 492) on input[type="range"][value="15"] >> nth=0
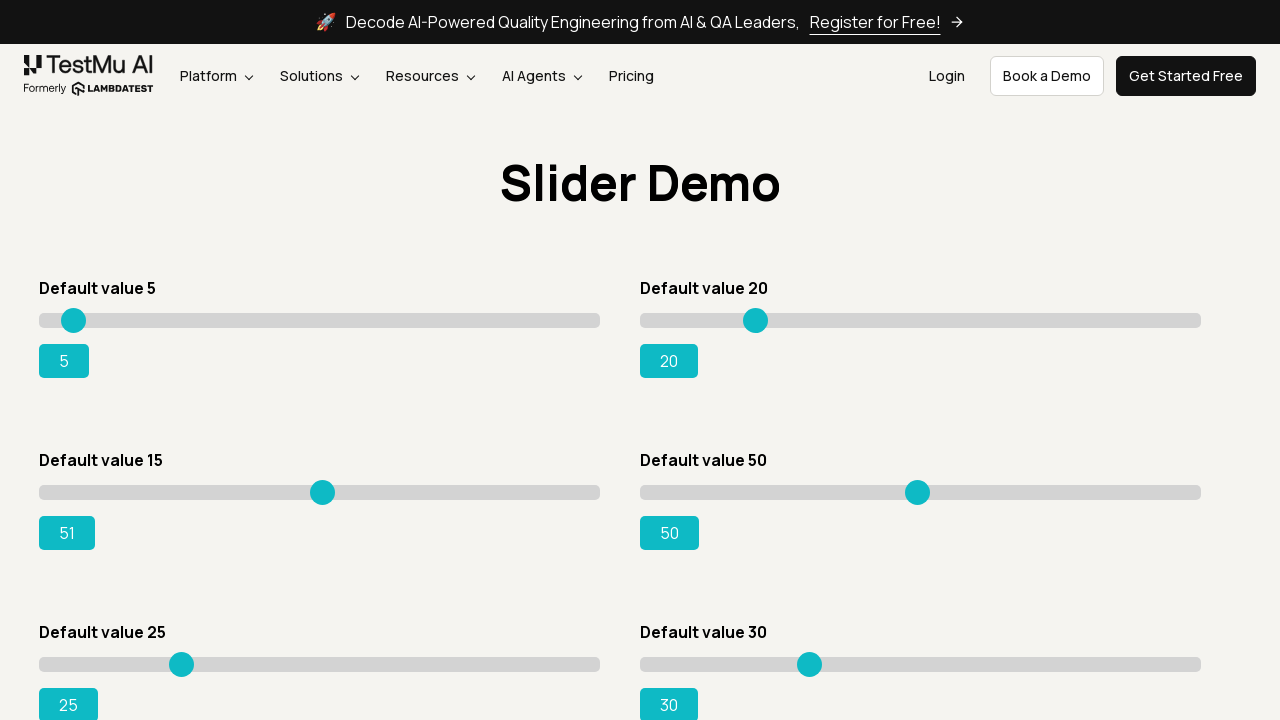

Moved mouse to target position on slider at (572, 492)
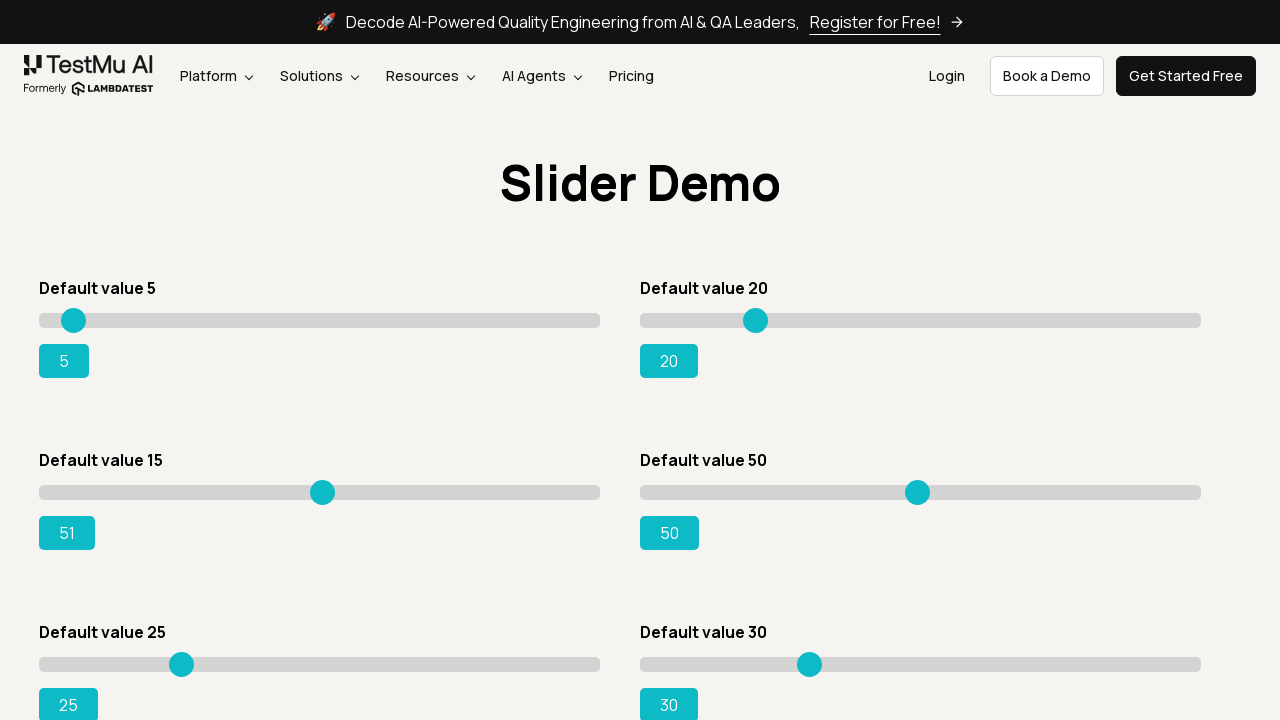

Pressed mouse button down to begin drag at (572, 492)
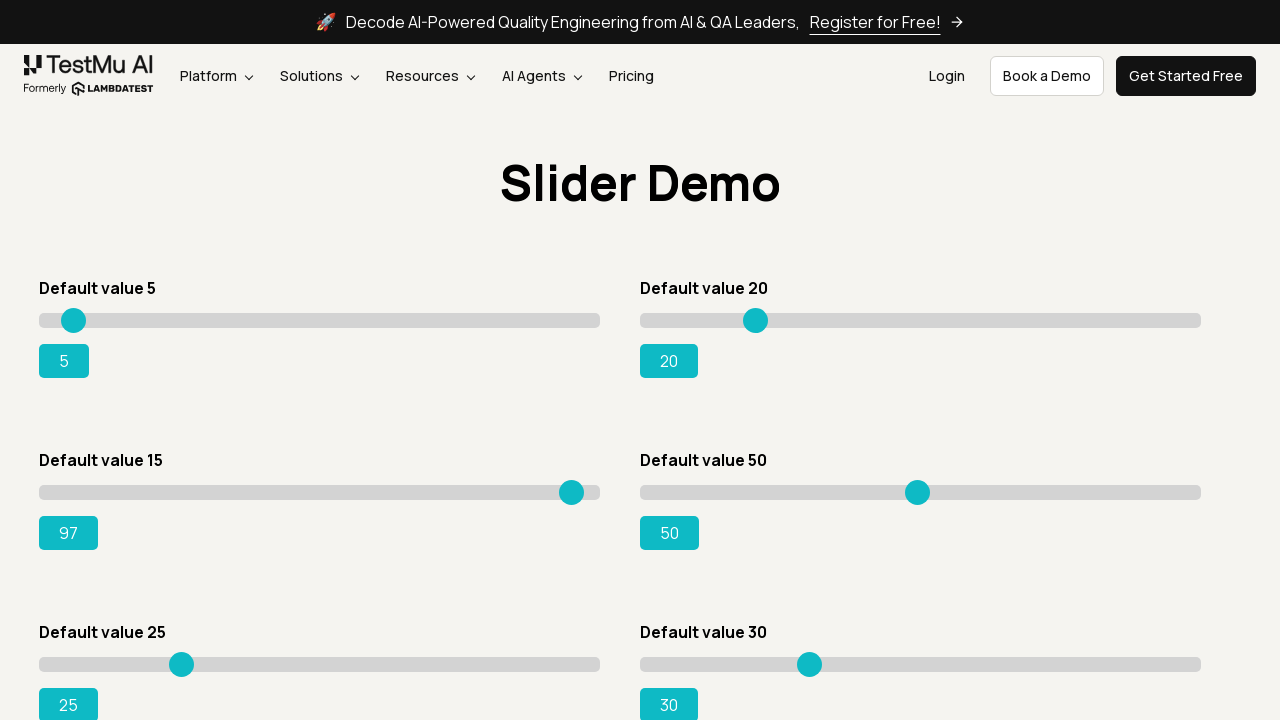

Dragged slider to target position at (572, 492)
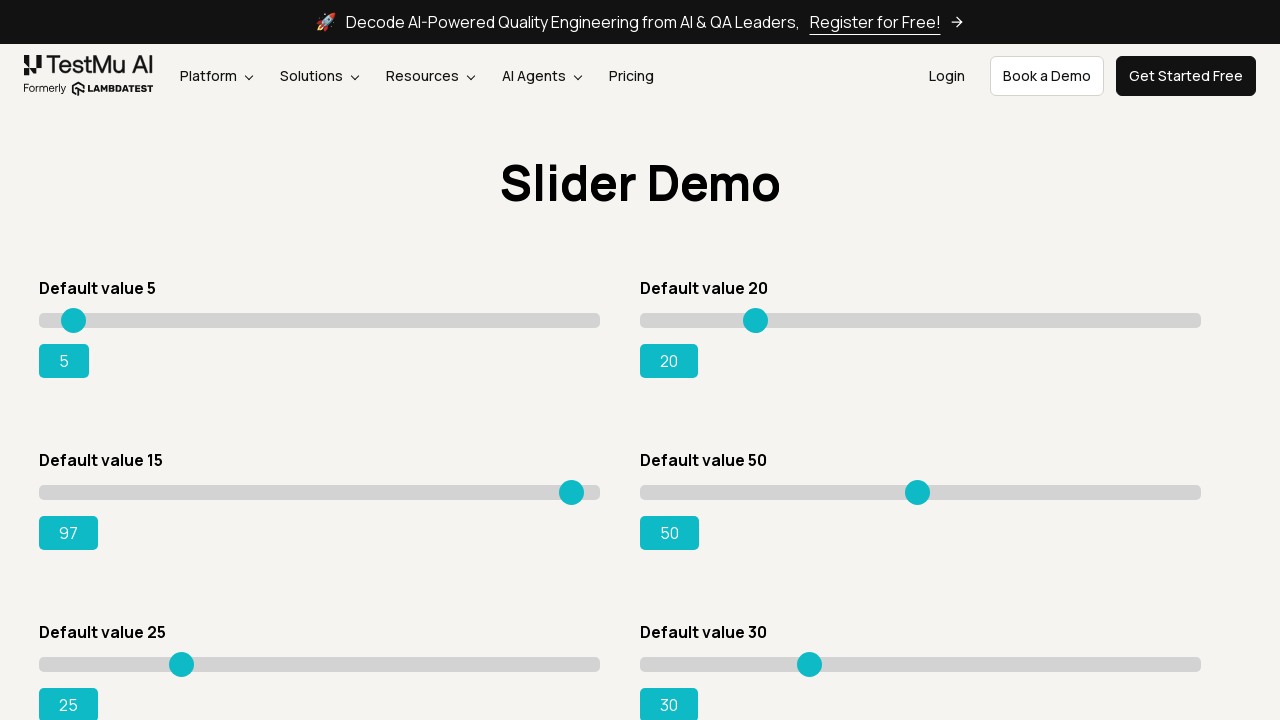

Released mouse button to complete slider drag at (572, 492)
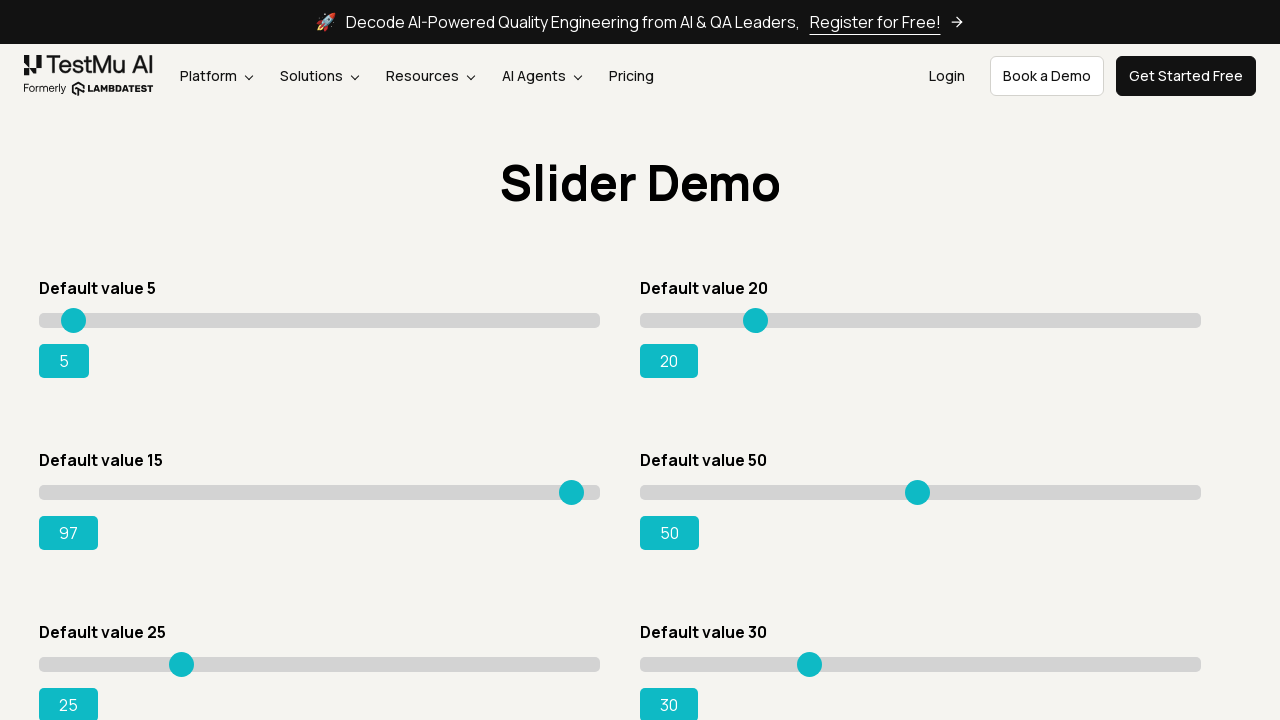

Verified slider value output element '#rangeSuccess' is present
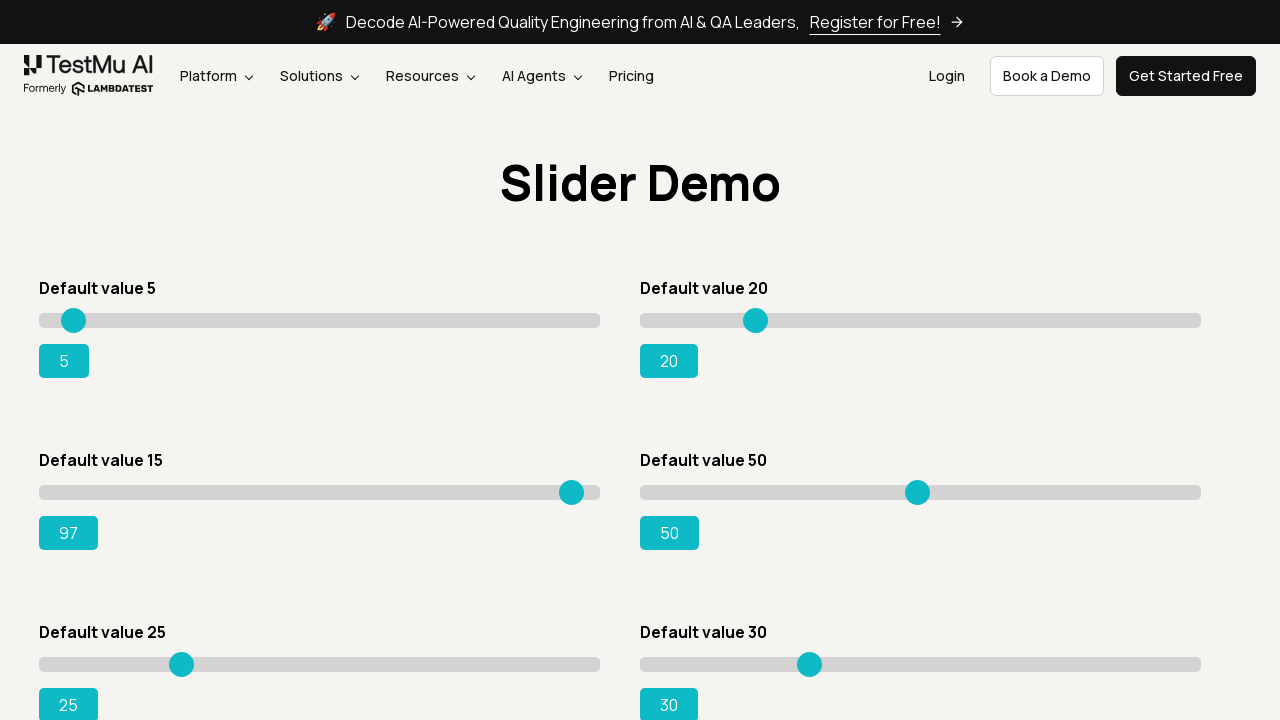

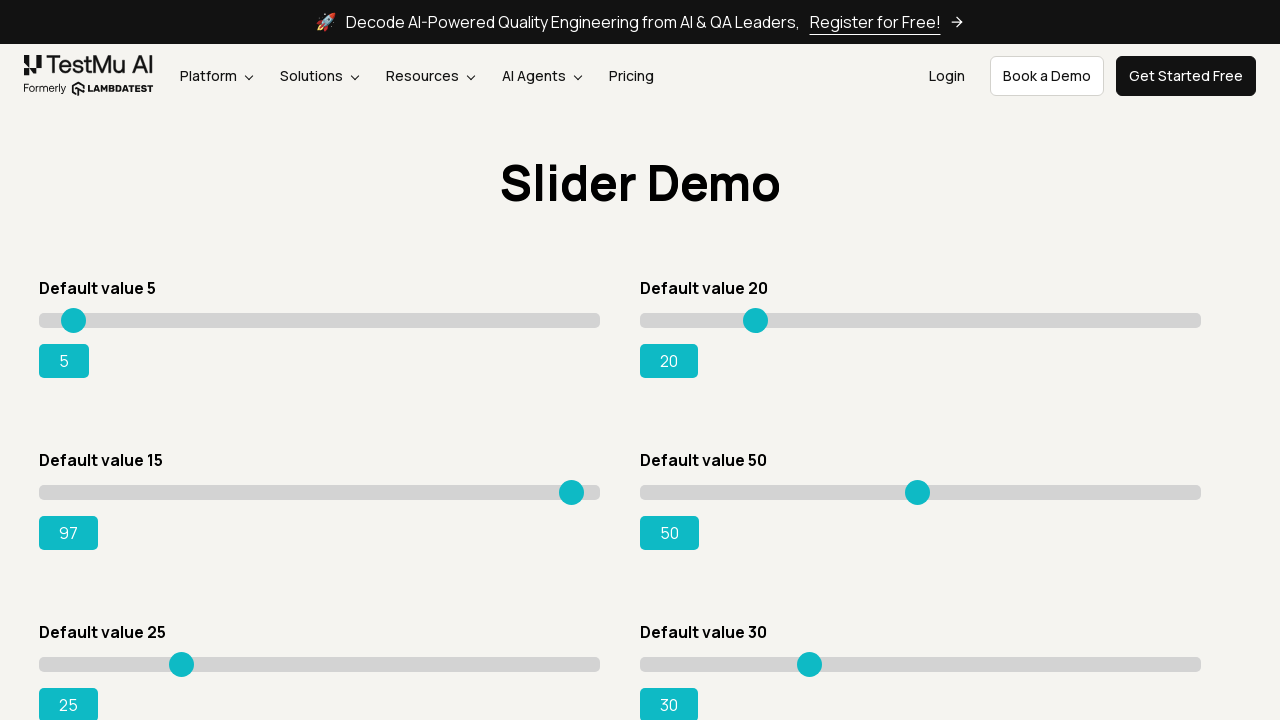